Tests page navigation from login to signup page and verifies that 6 checkbox elements are present on the signup form after the page loads.

Starting URL: https://freelance-learn-automation.vercel.app/login

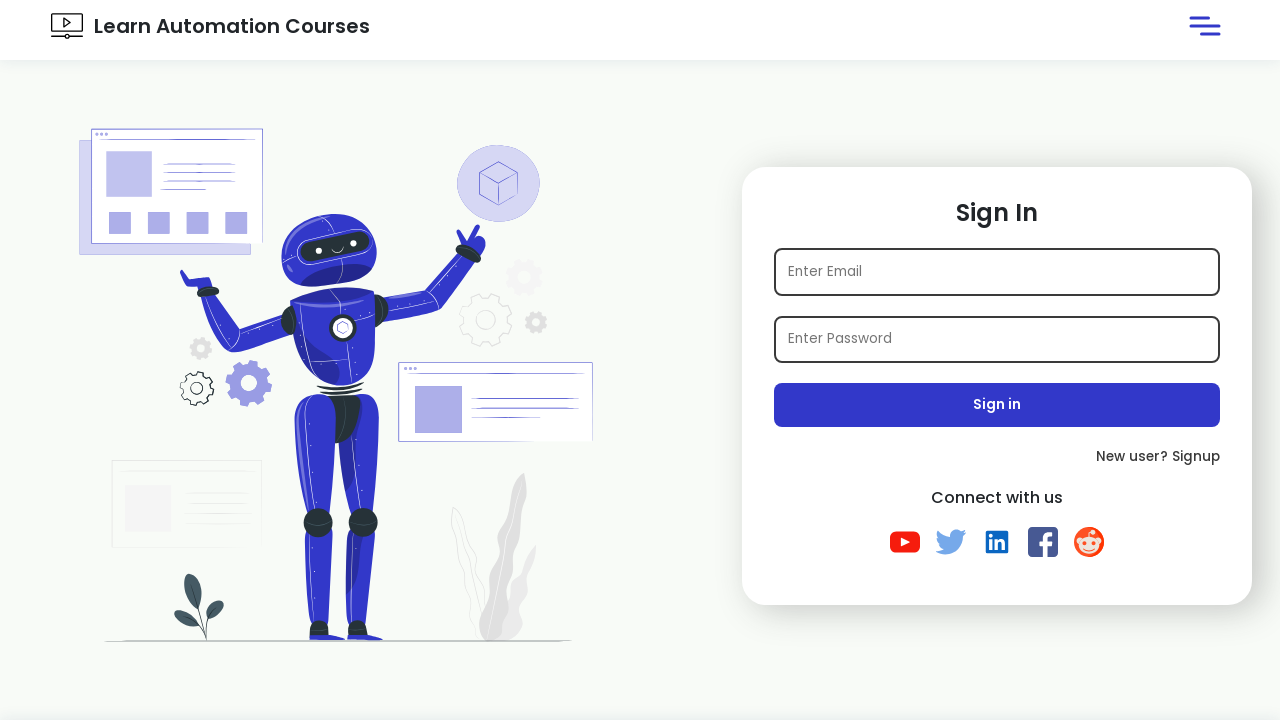

Clicked 'New user? Signup' link to navigate to signup page at (997, 457) on internal:text="New user? Signup"i
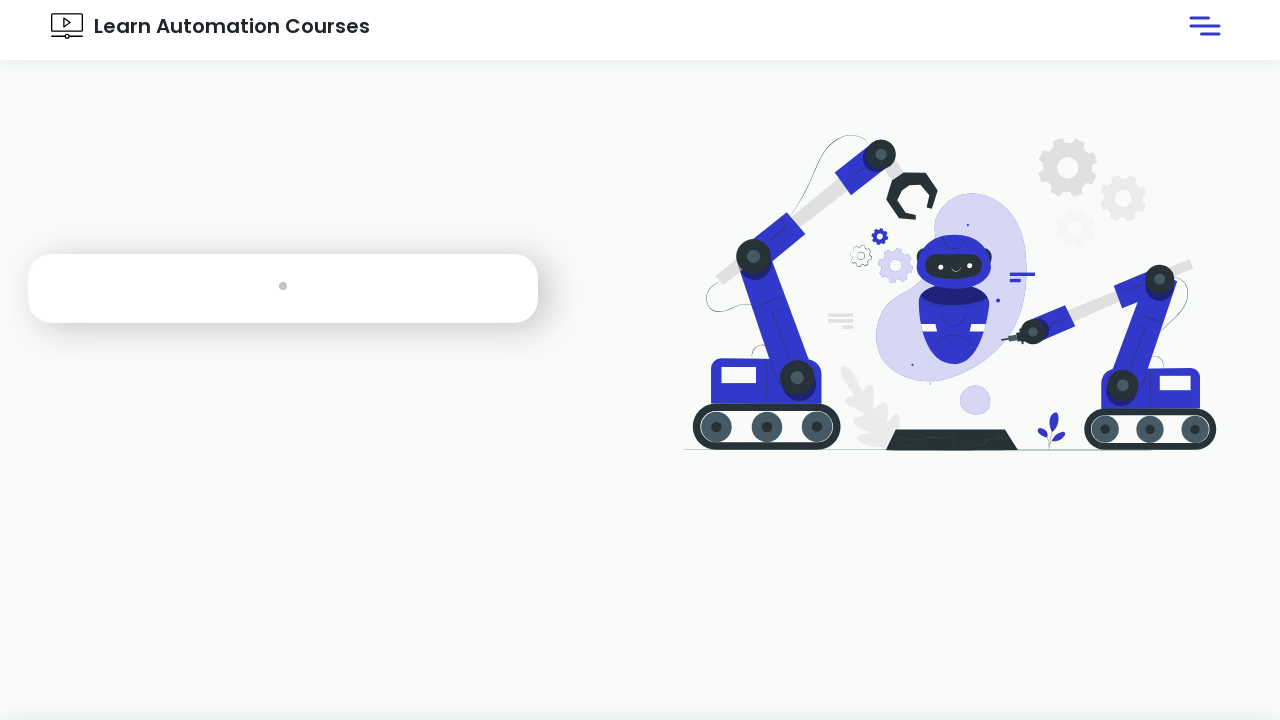

Waited for page to reach network idle load state
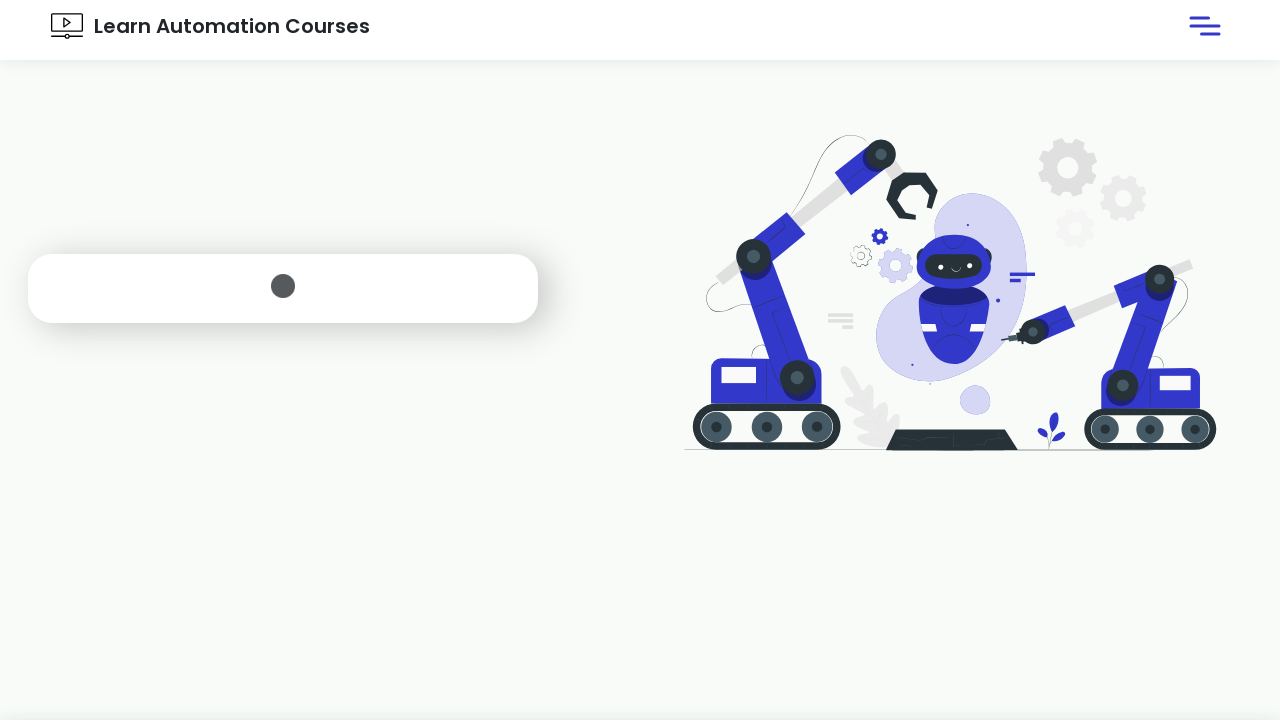

Counted checkboxes on signup form: 6 found
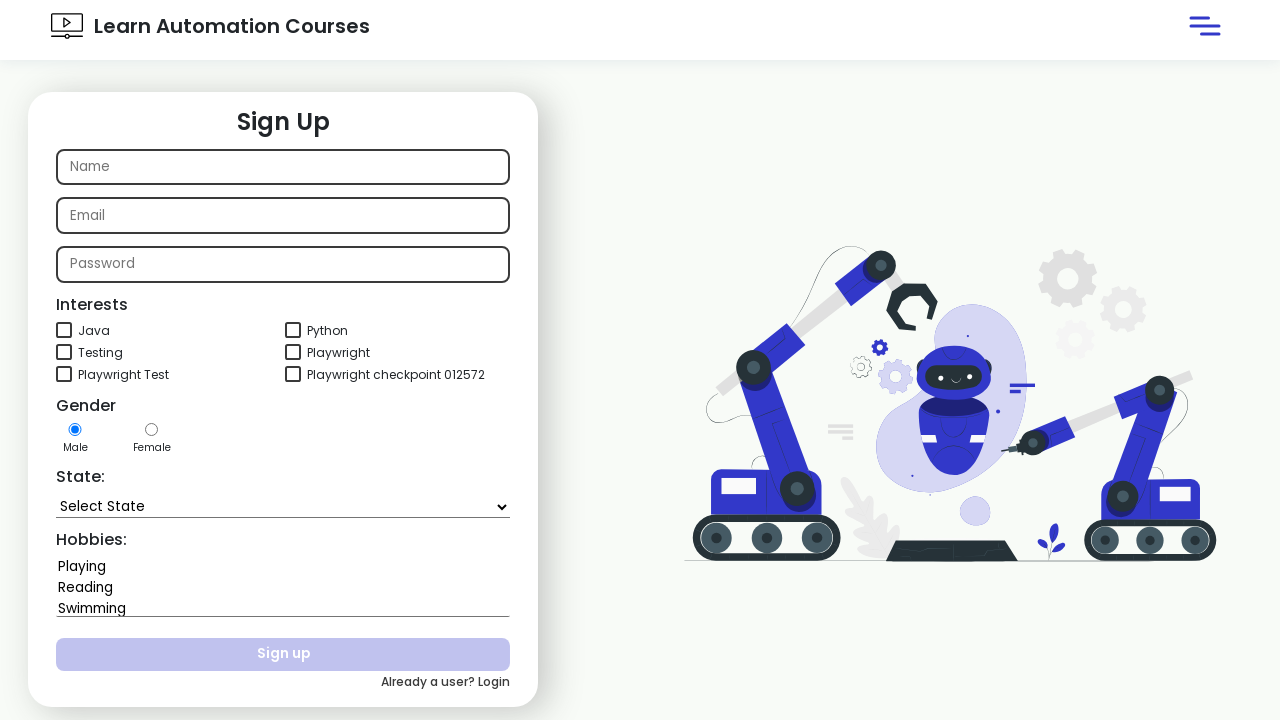

Verified that exactly 6 checkboxes are present on the signup form
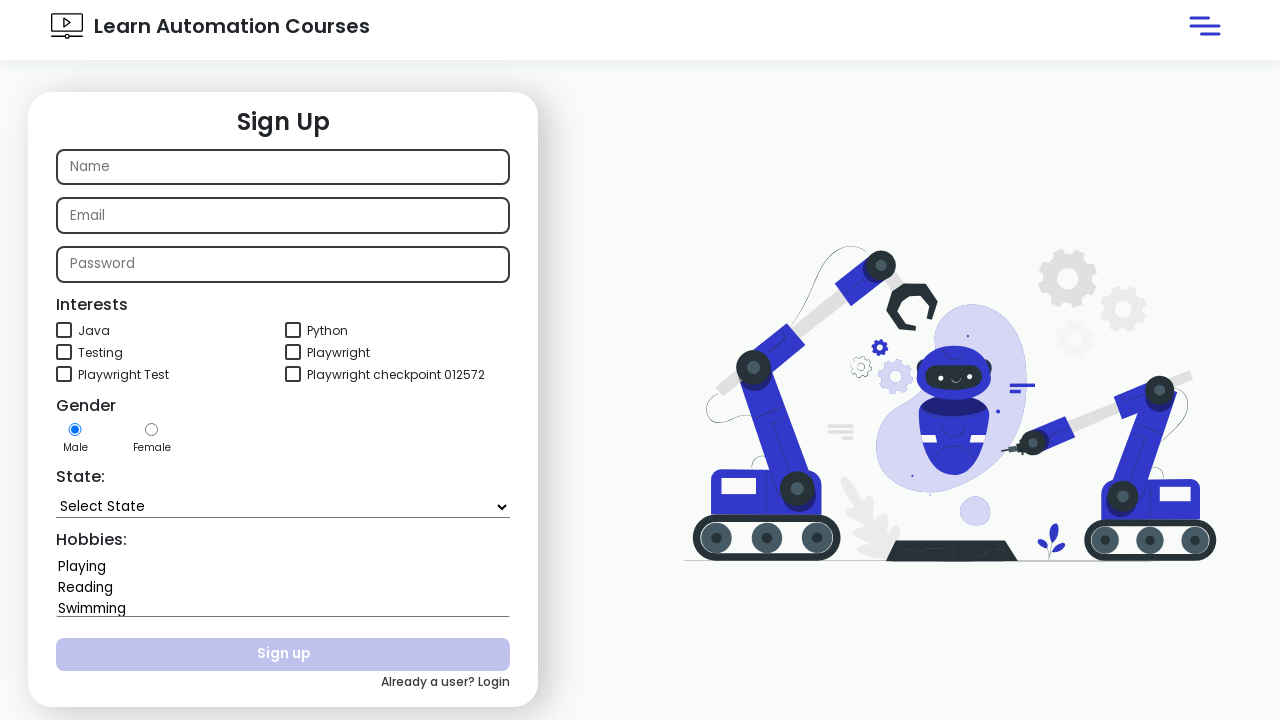

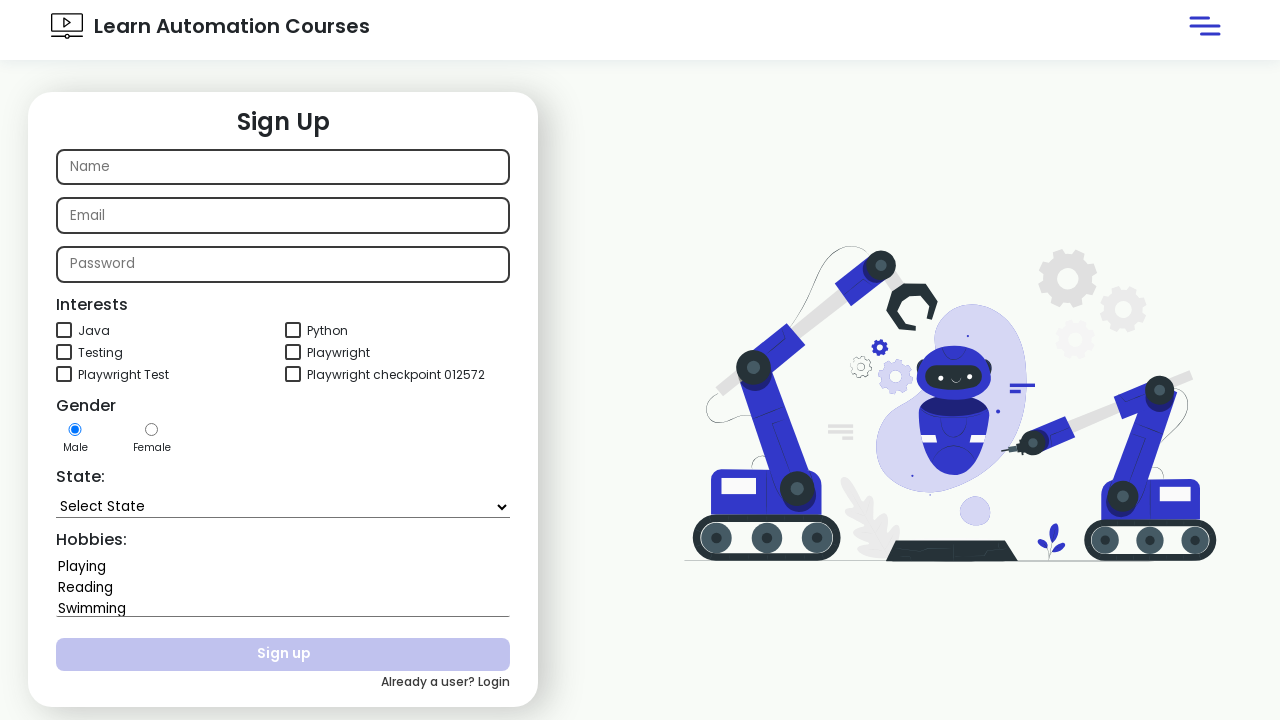